Tests a login form by entering username and password credentials and clicking the login button to verify successful navigation to the products page

Starting URL: https://pragmatictesters.github.io/selenium-location-strategies/index.html

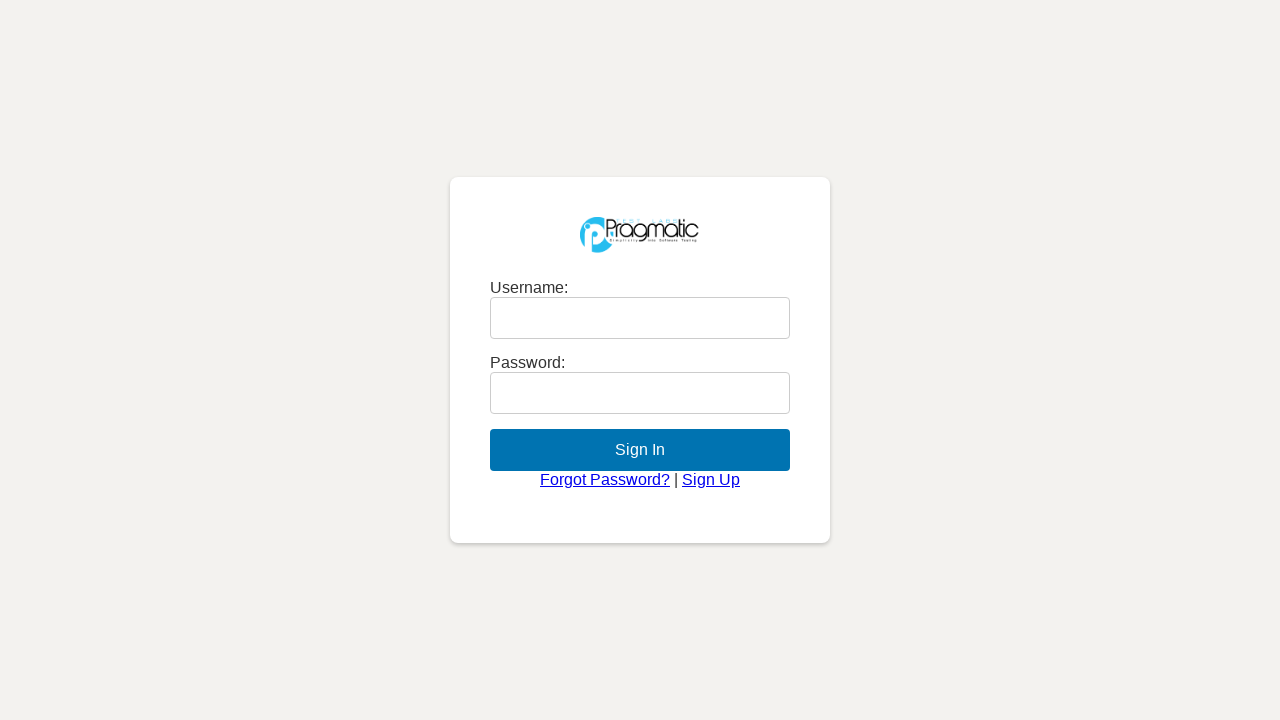

Located first input element and filled username field with 'pragmatic' on input >> nth=0
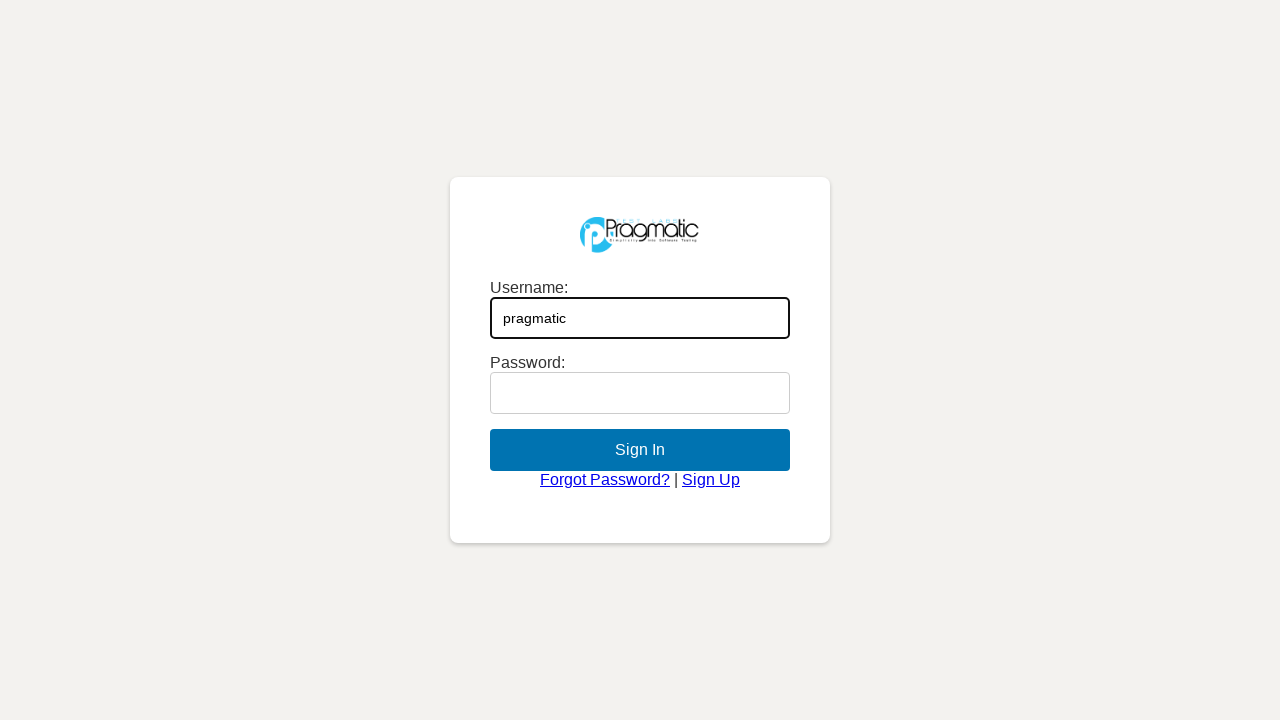

Located second input element and filled password field with 'secret' on input >> nth=1
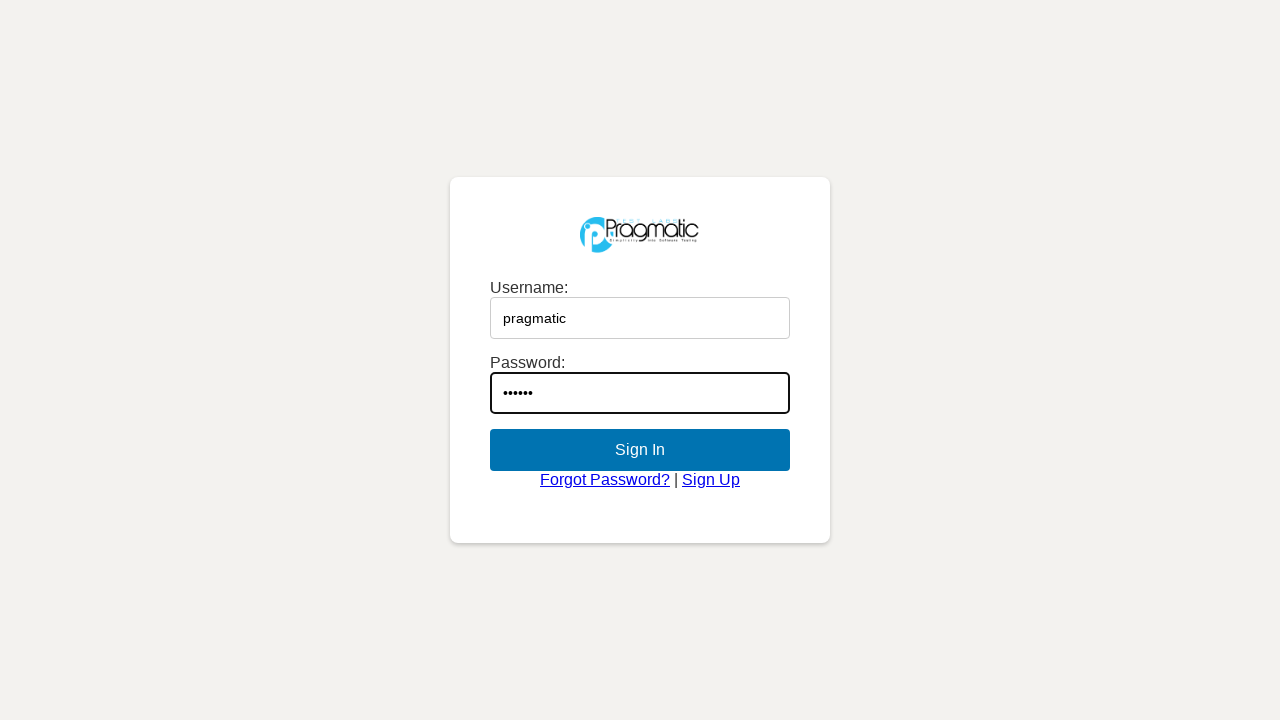

Clicked the login button at (640, 450) on button >> nth=0
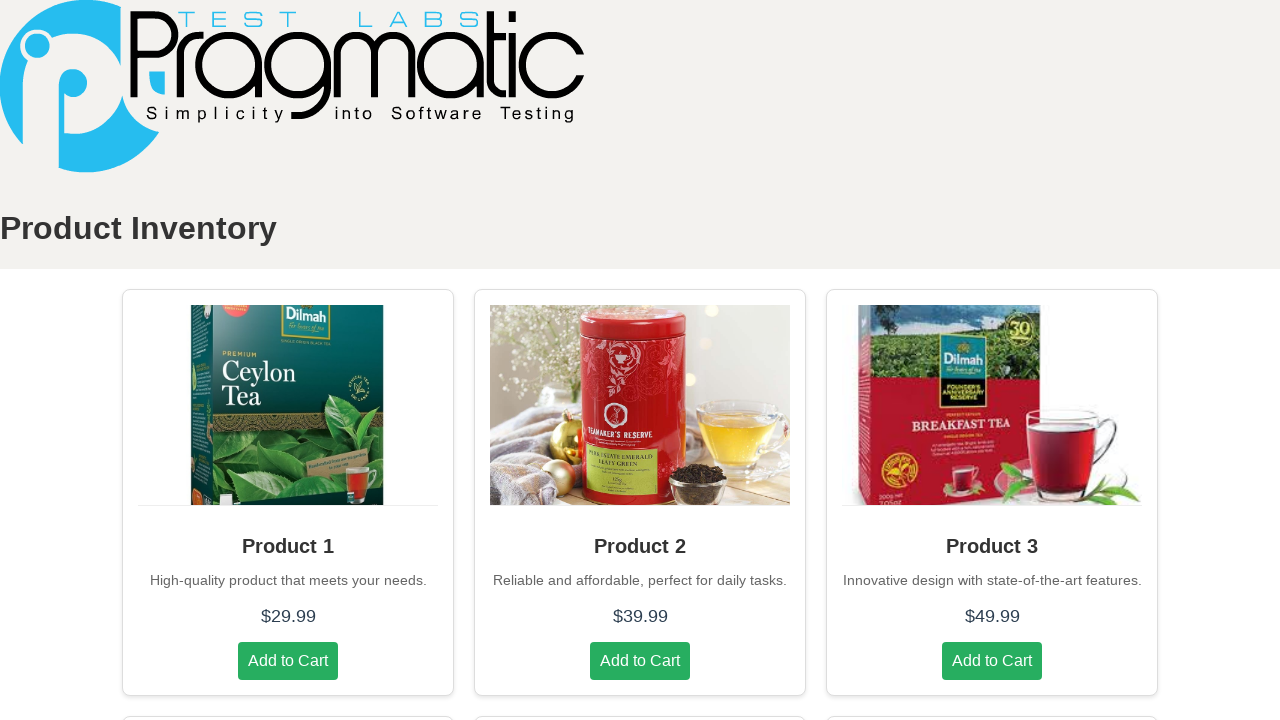

Products page loaded successfully after login
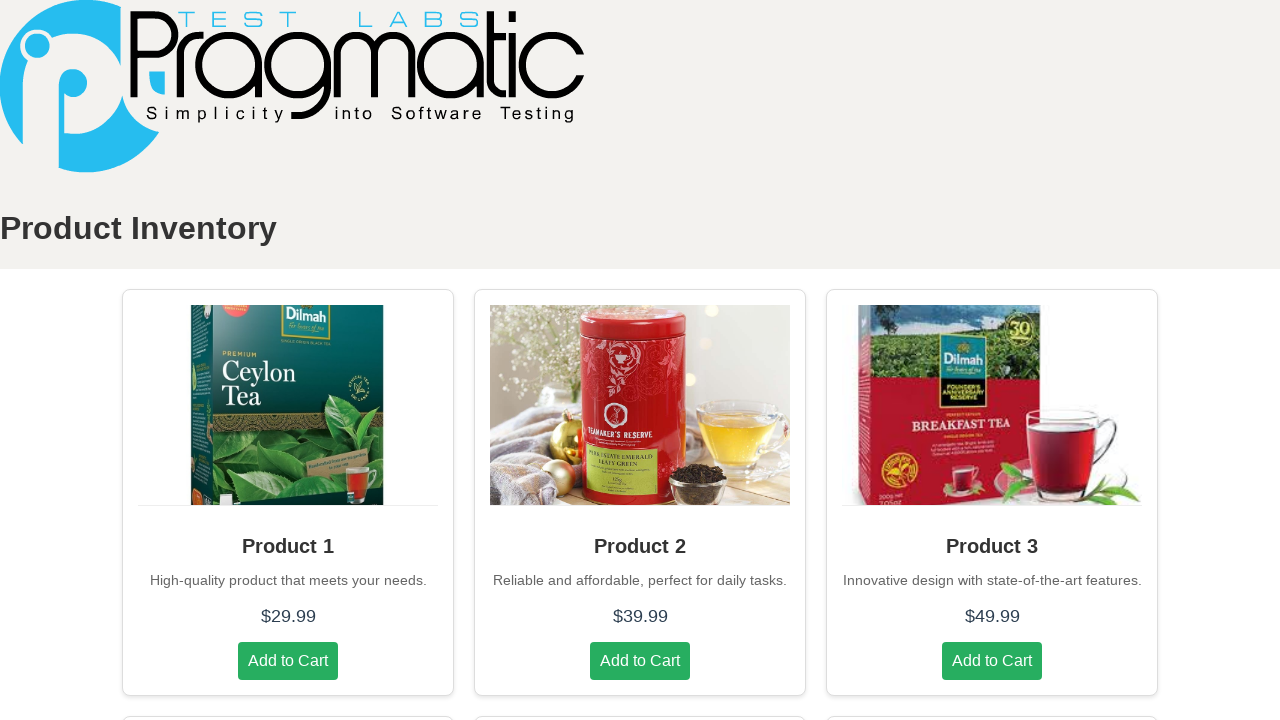

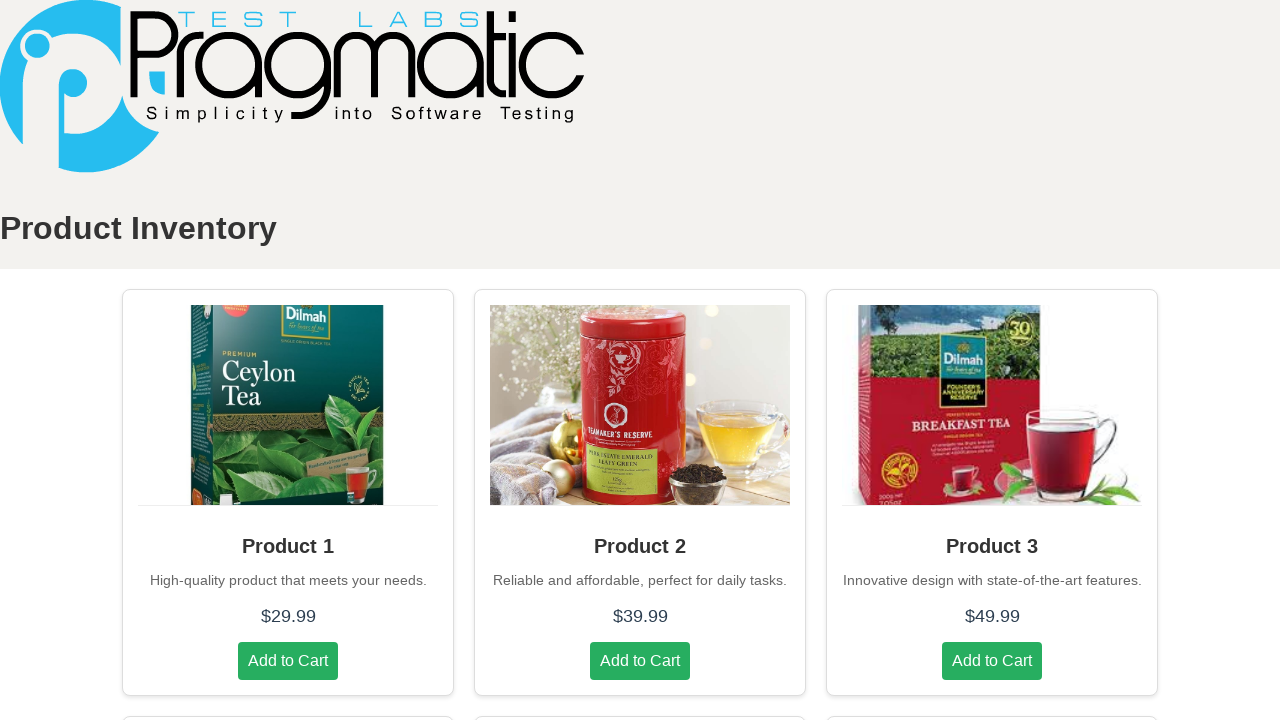